Tests JavaScript prompt alert handling by clicking a button to trigger a prompt, typing text into it, and accepting the alert.

Starting URL: https://v1.training-support.net/selenium/javascript-alerts

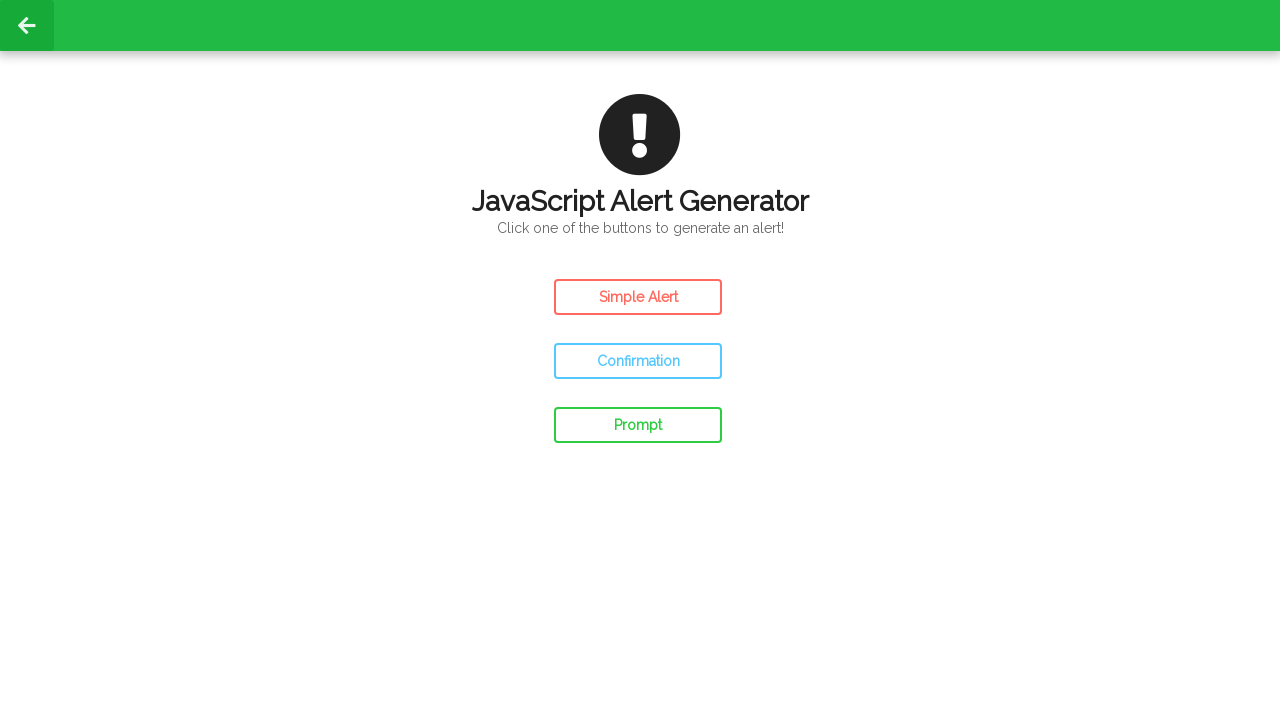

Set up dialog handler to accept prompt with text 'Awesome!'
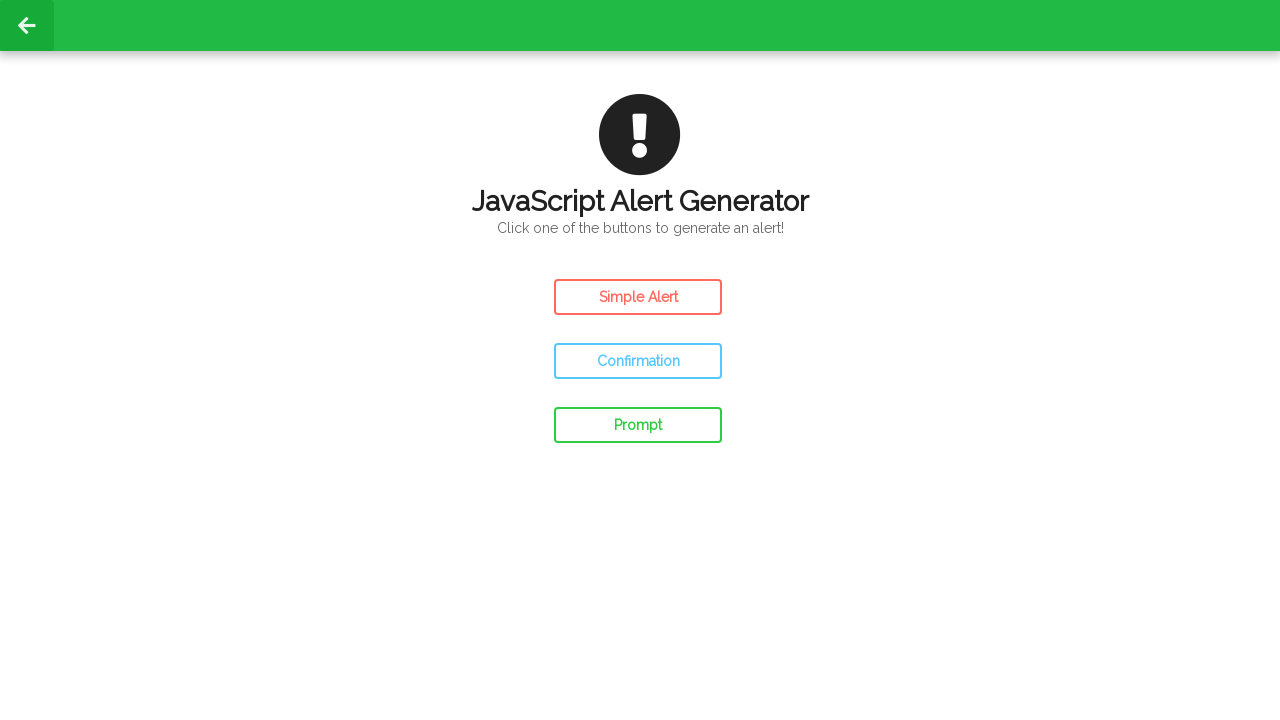

Clicked prompt button to trigger JavaScript prompt alert at (638, 425) on #prompt
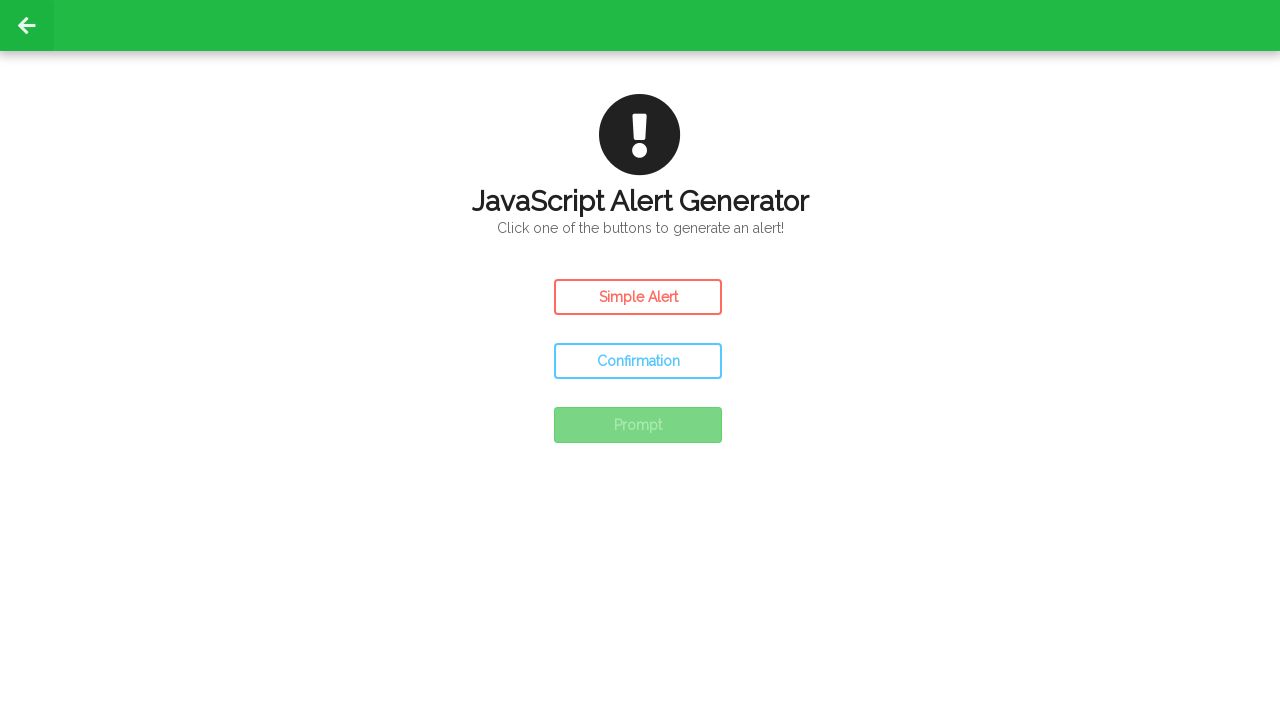

Waited for prompt dialog to be processed and result displayed
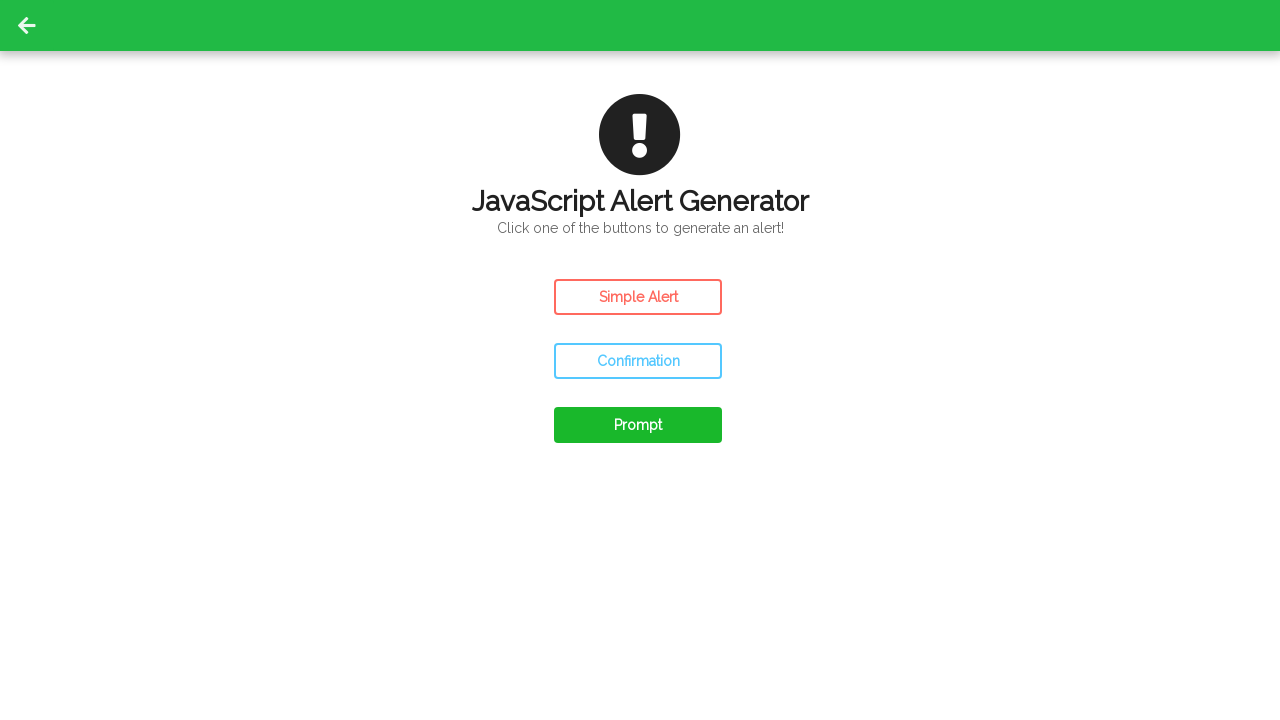

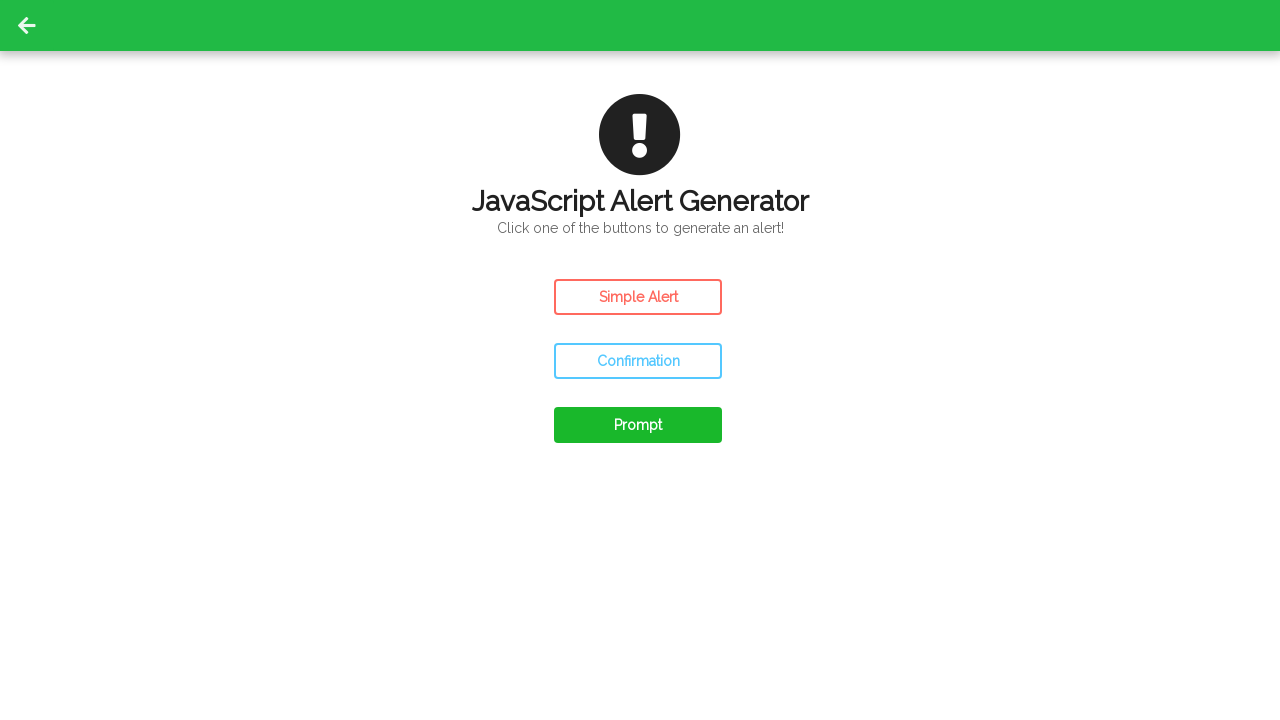